Tests right-click context menu functionality by right-clicking on an element and selecting the Copy option from the context menu

Starting URL: https://swisnl.github.io/jQuery-contextMenu/demo.html

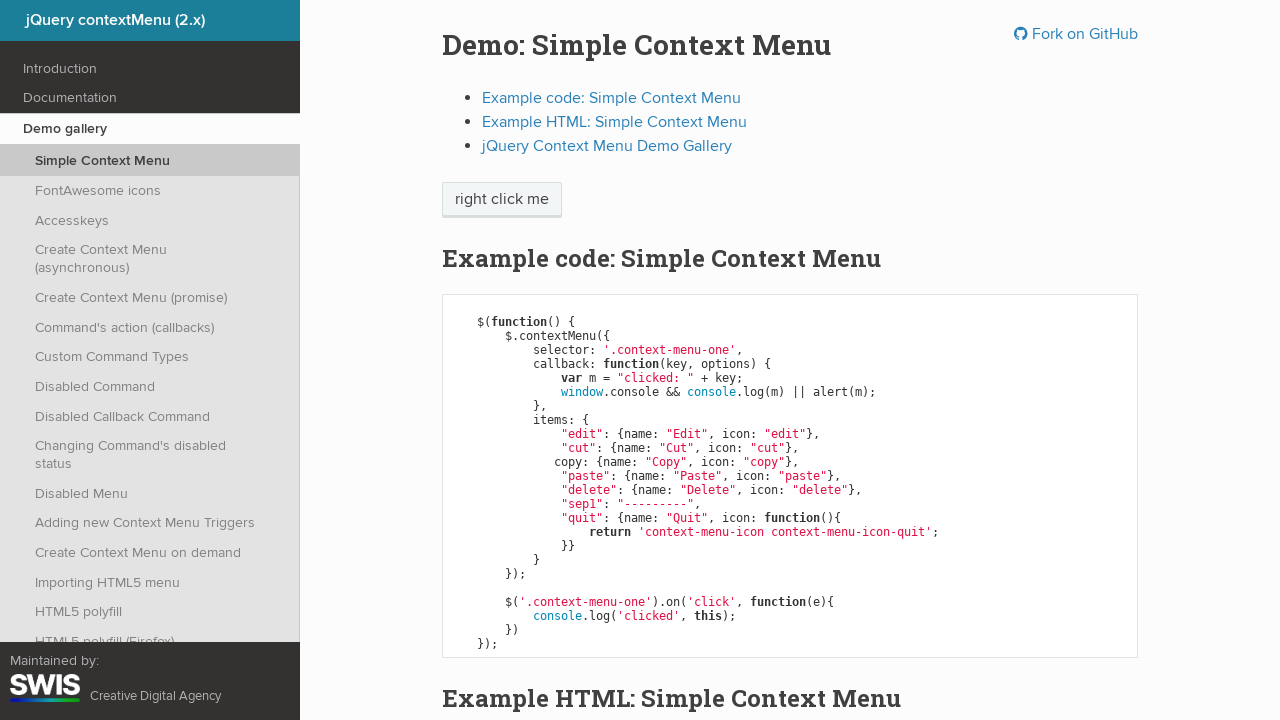

Located the 'right click me' element
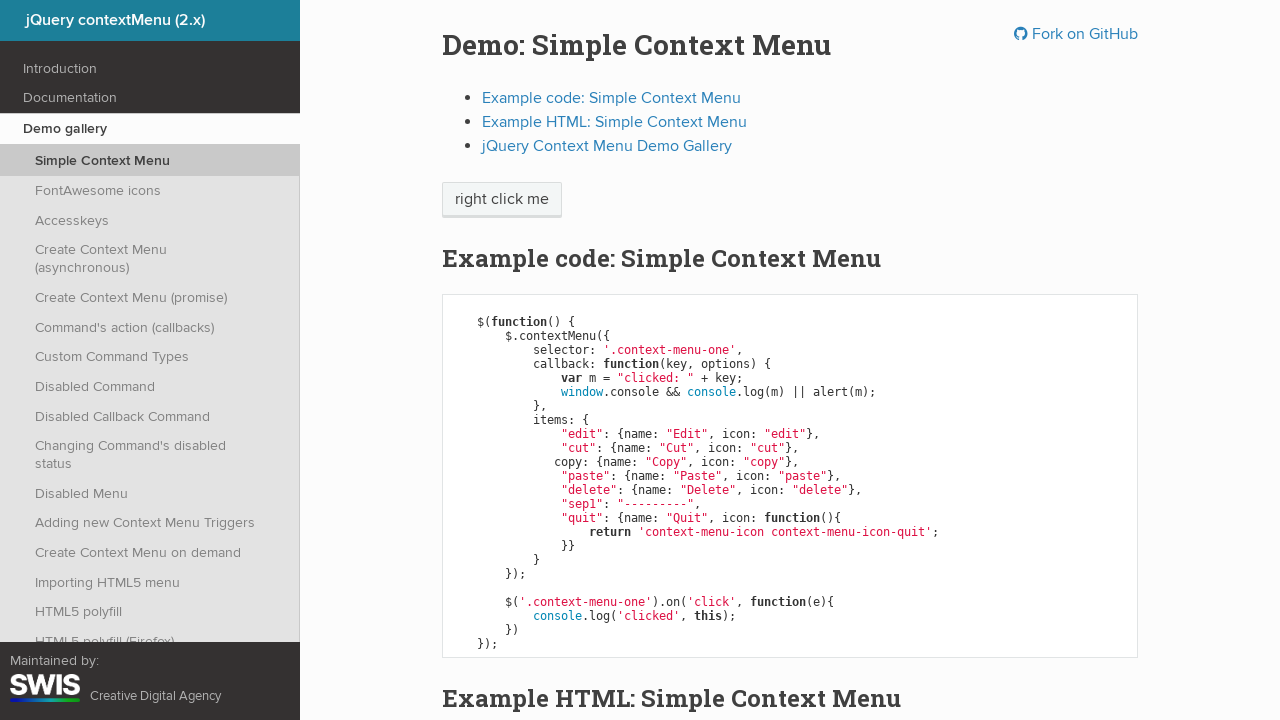

Right-clicked on the element to open context menu at (502, 200) on xpath=//span[text()='right click me']
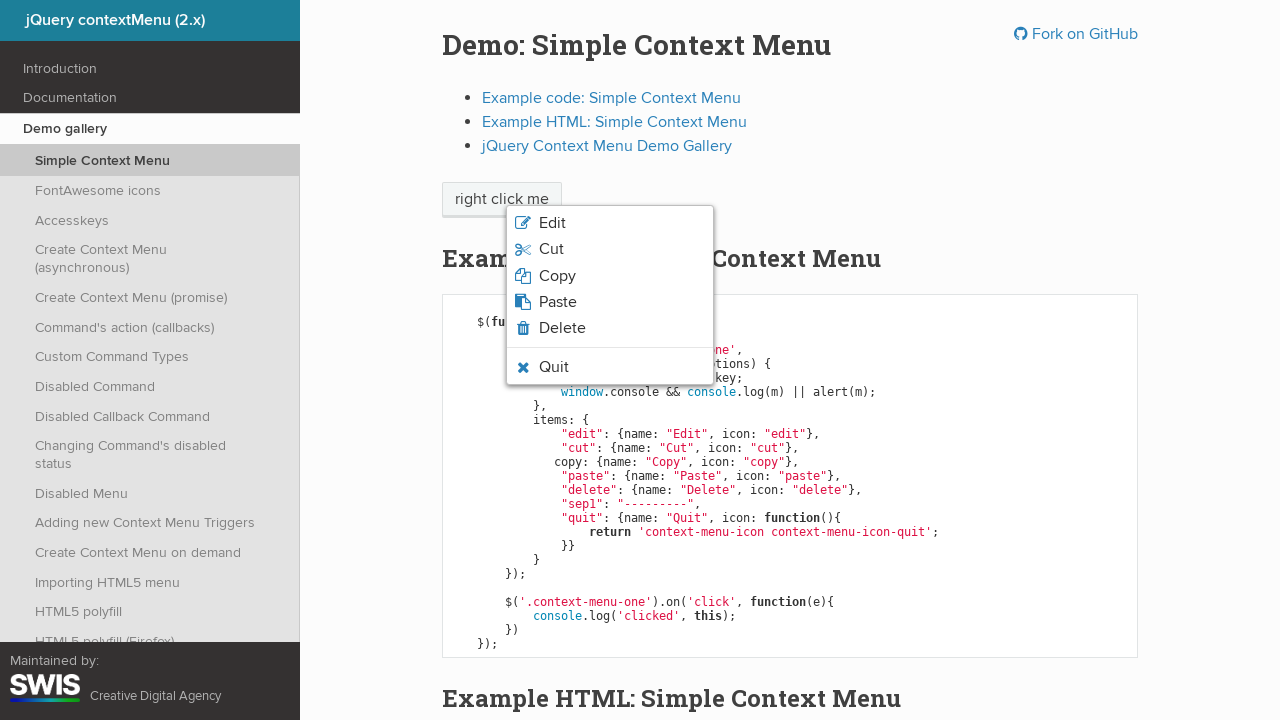

Clicked the Copy option from the context menu at (610, 276) on xpath=//ul[@class='context-menu-list context-menu-root']//li[contains(@class,'co
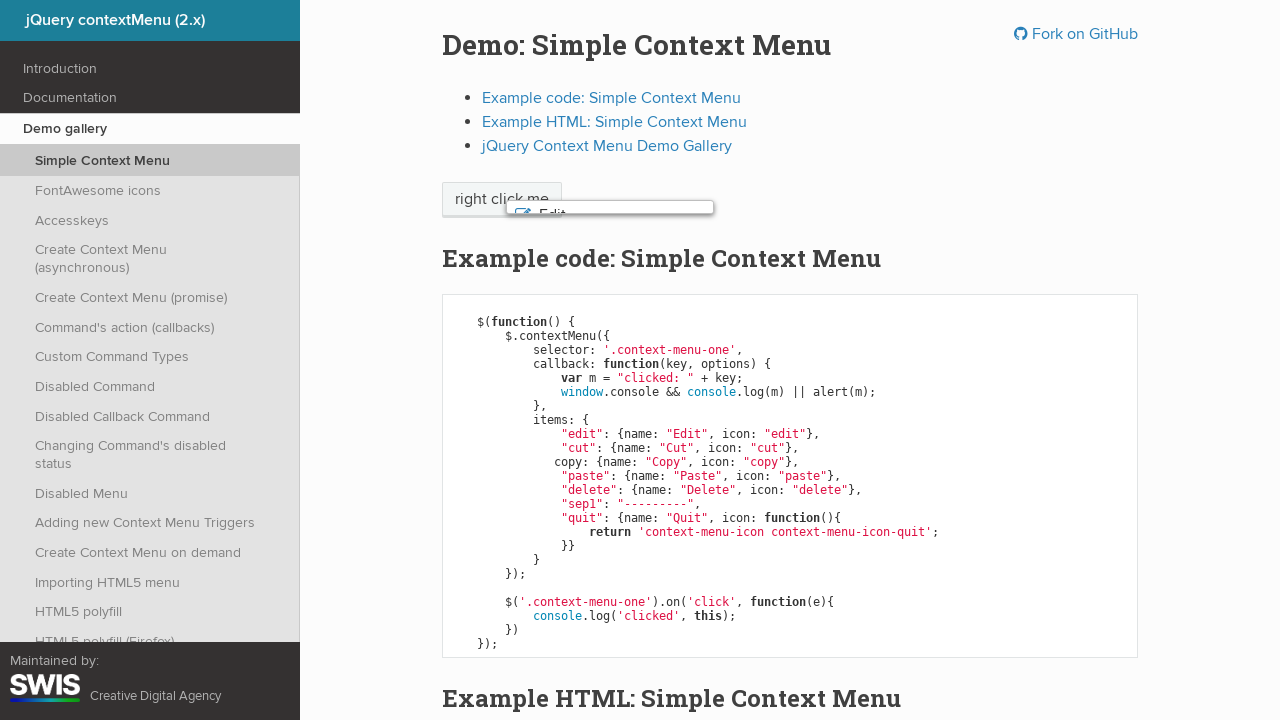

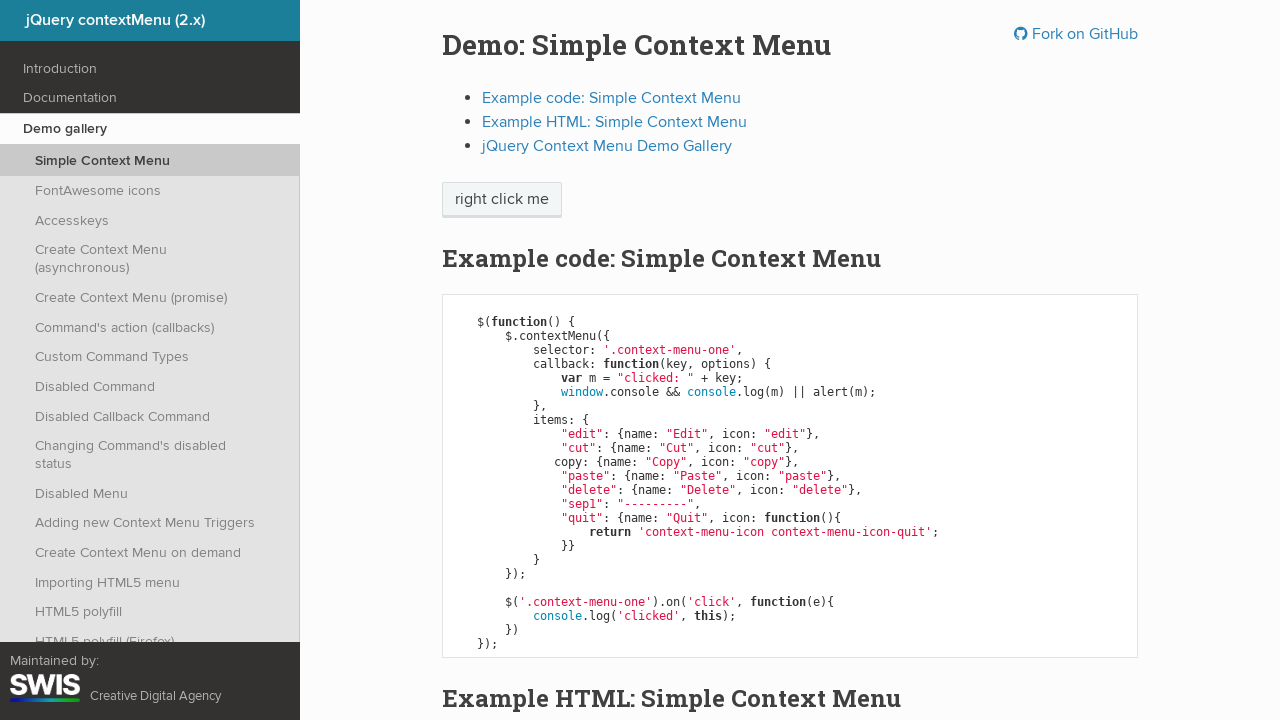